Tests iframe handling by navigating to a frames demo page, scrolling down, switching to an iframe to read content, and switching back to the default content

Starting URL: https://demoqa.com/frames

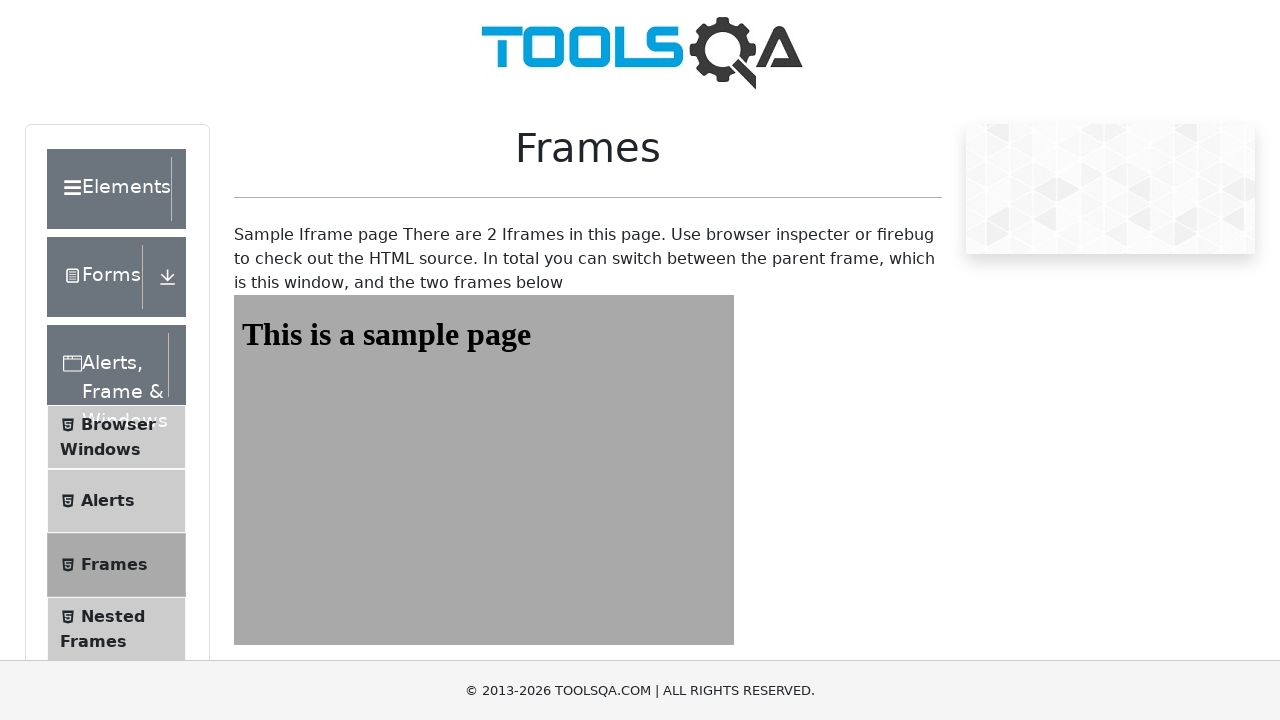

Scrolled down the page by 300 pixels
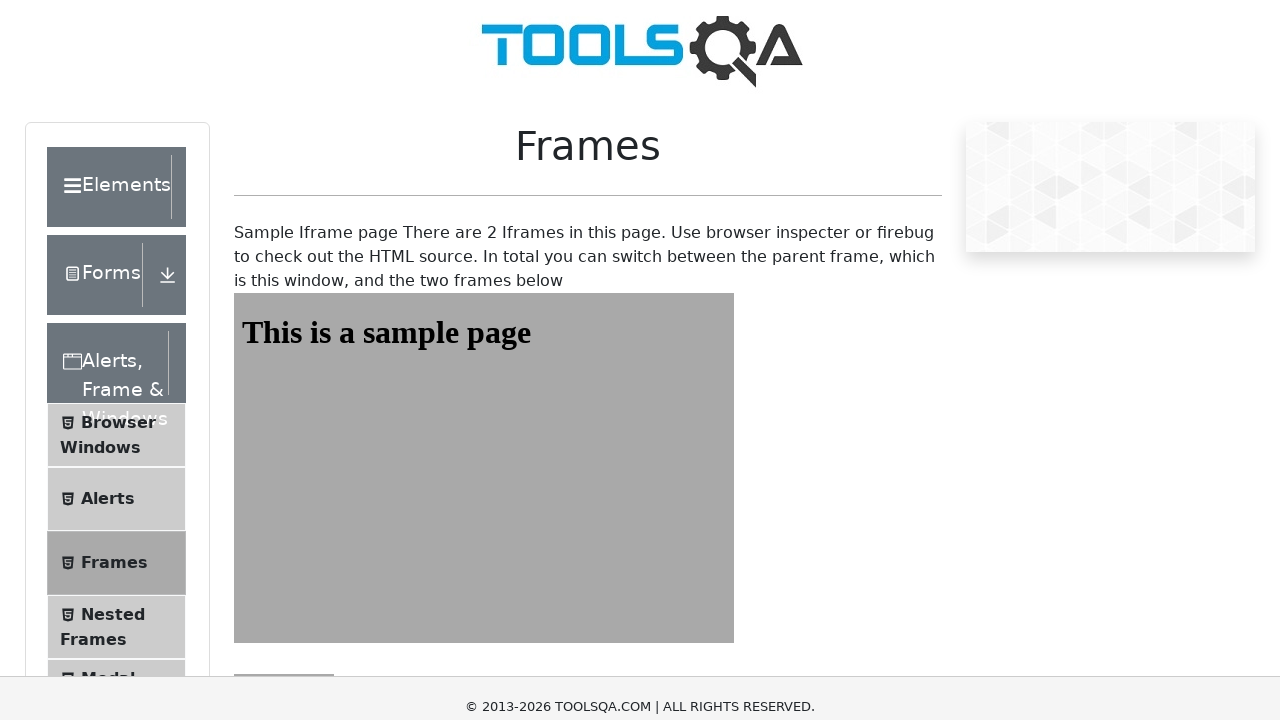

Frame #frame1 is available
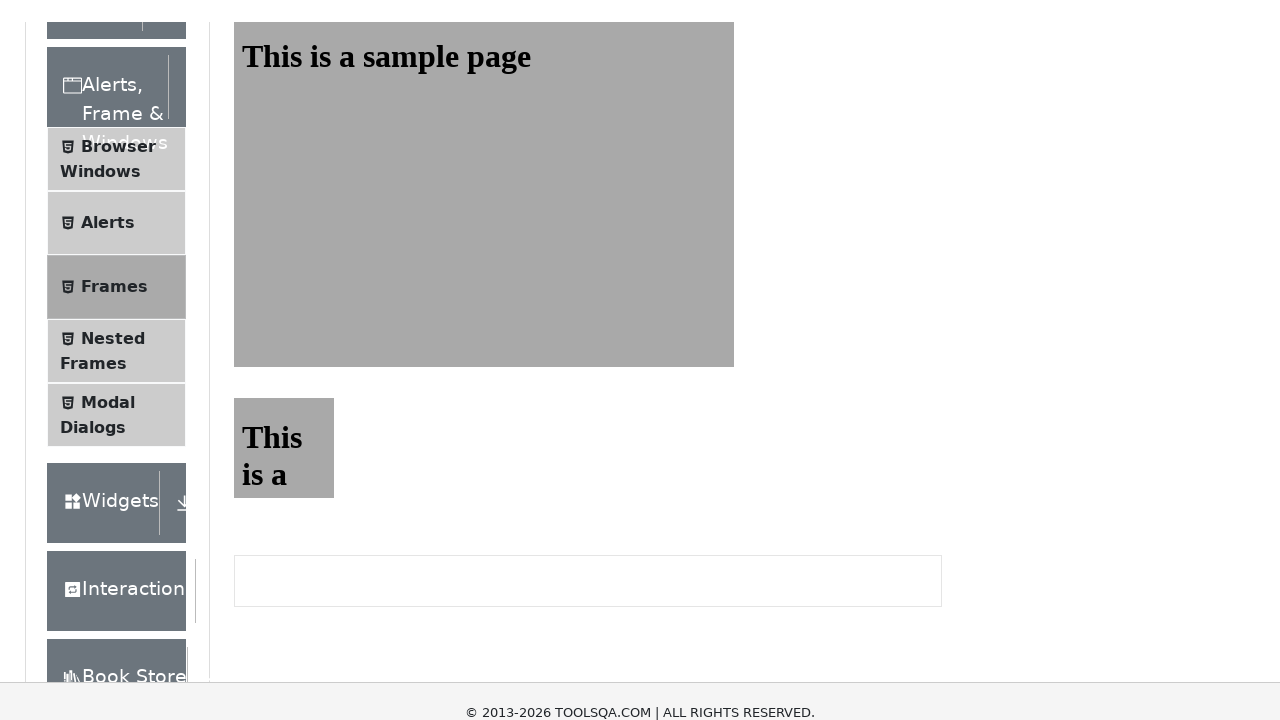

Switched to iframe #frame1
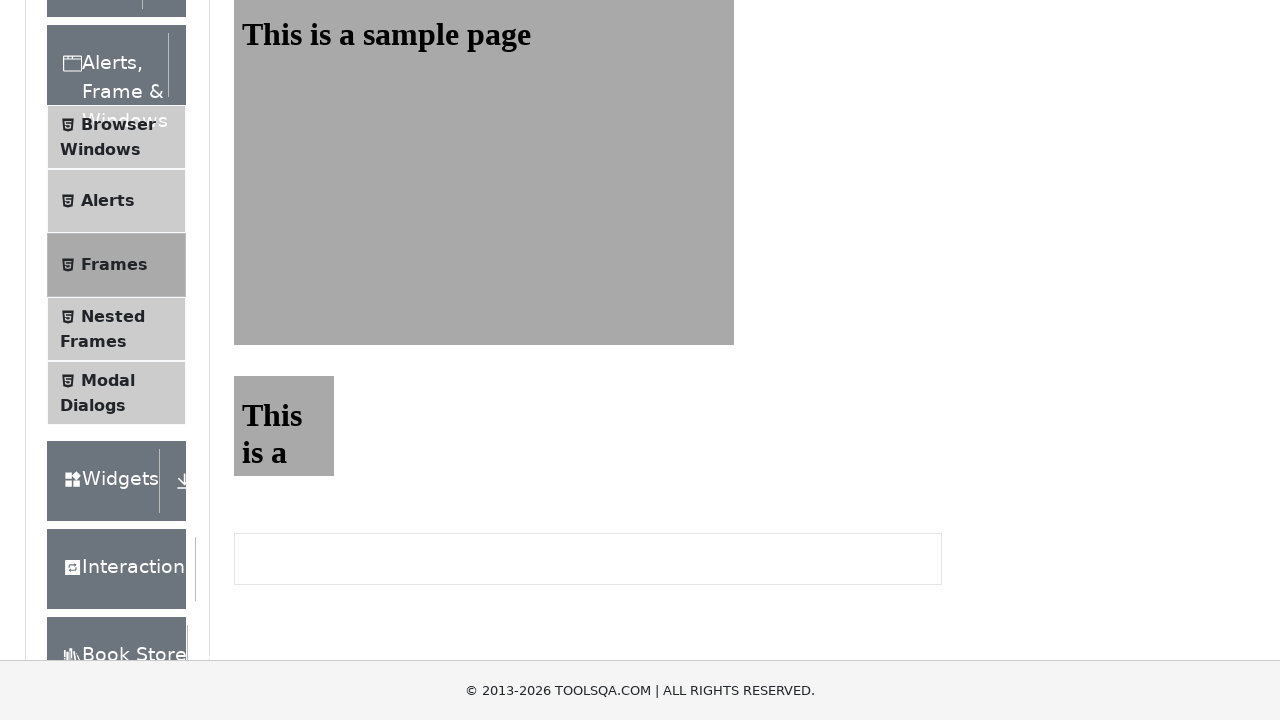

Sample heading element in frame is visible
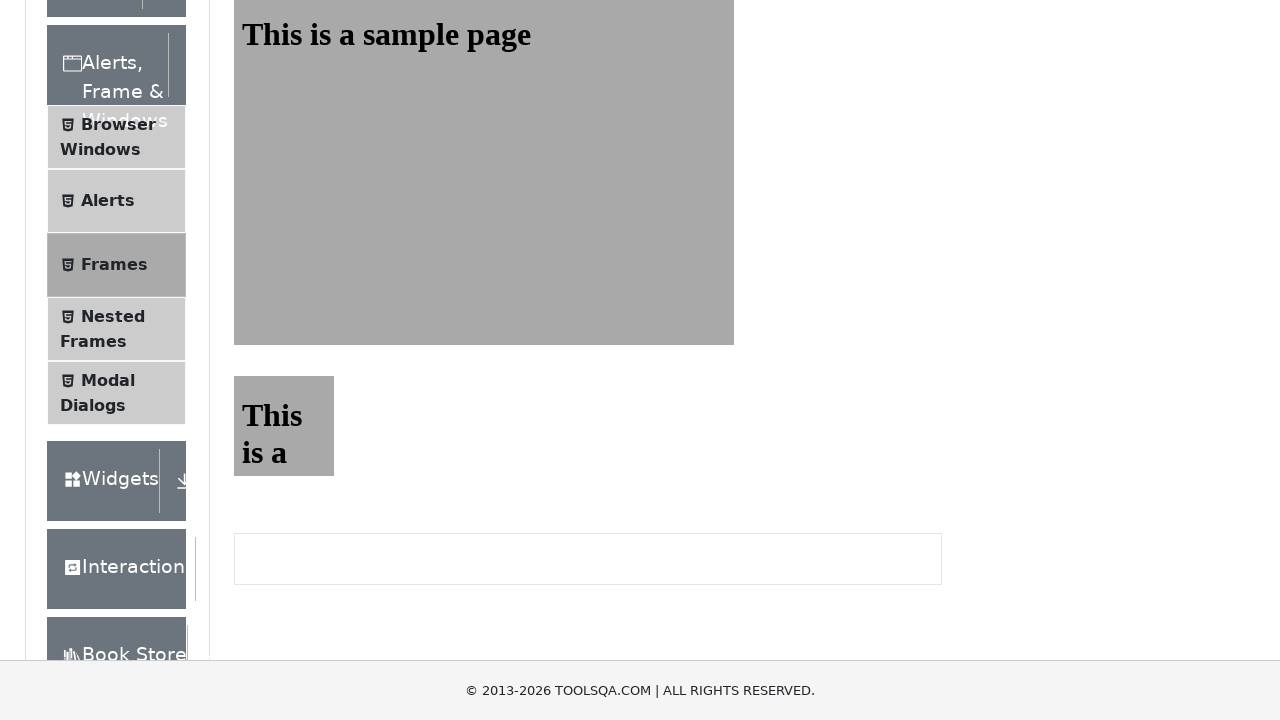

Located sample heading element in frame
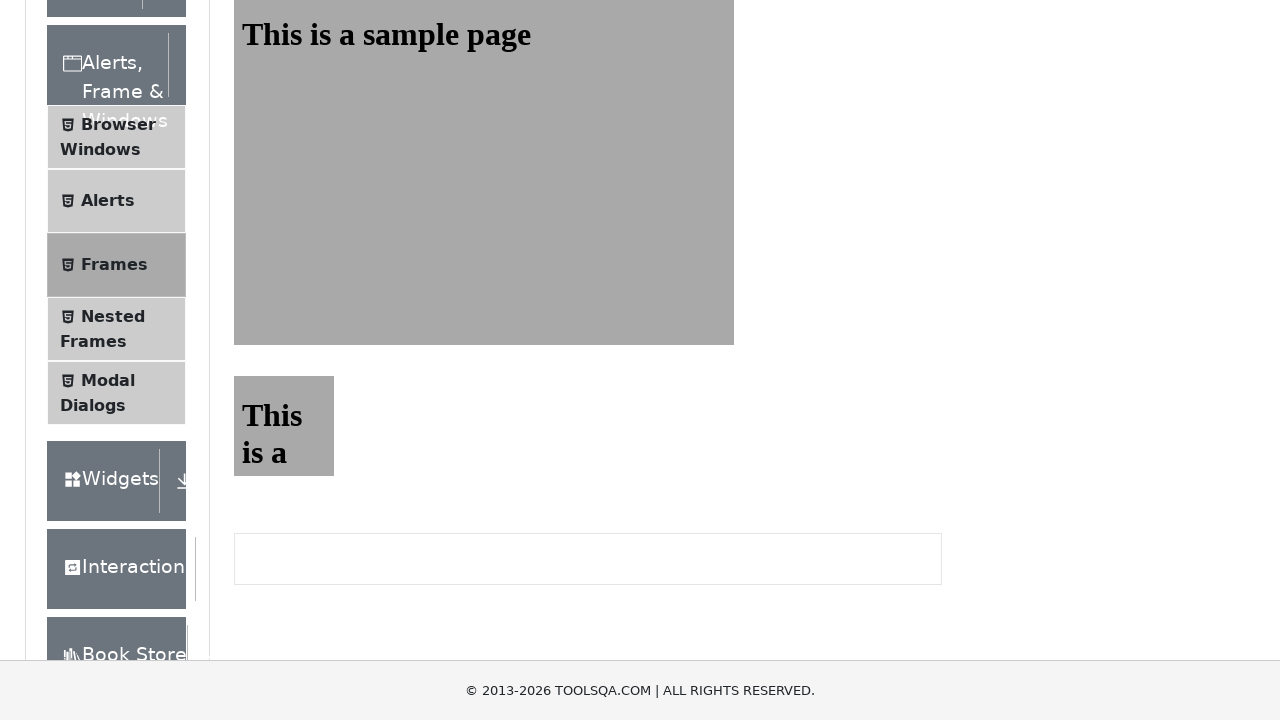

Verified sample heading is visible
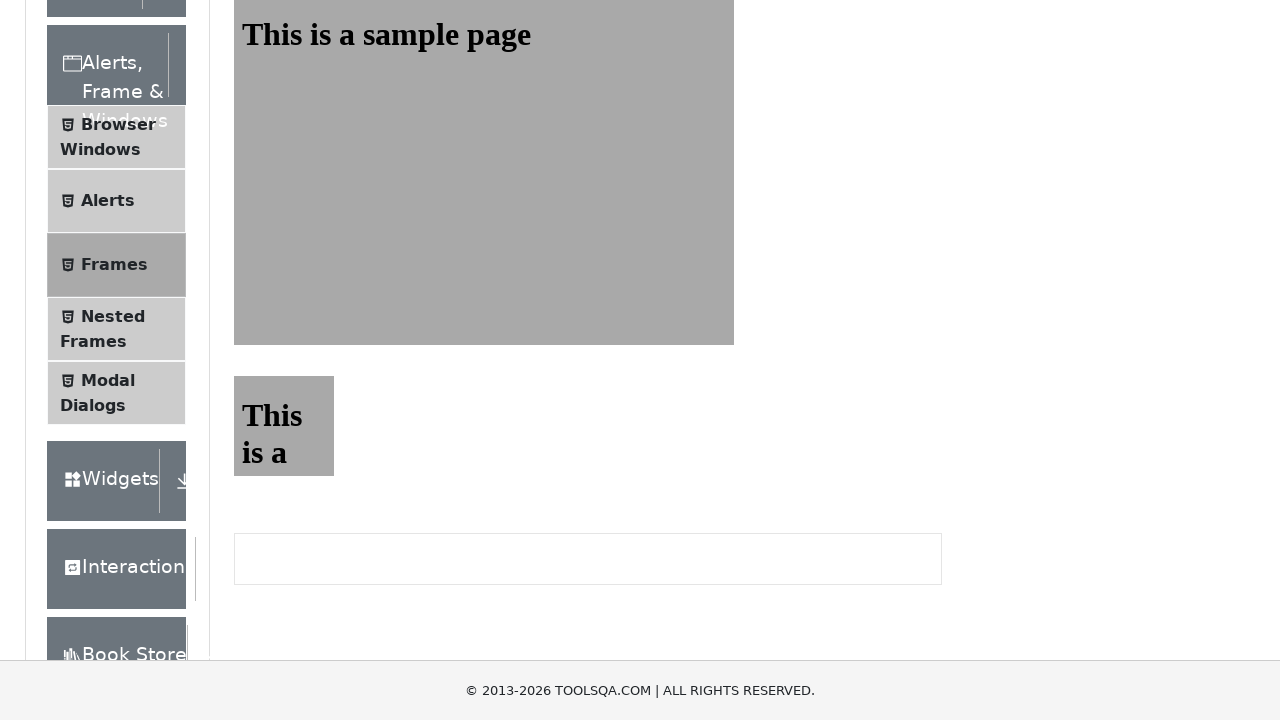

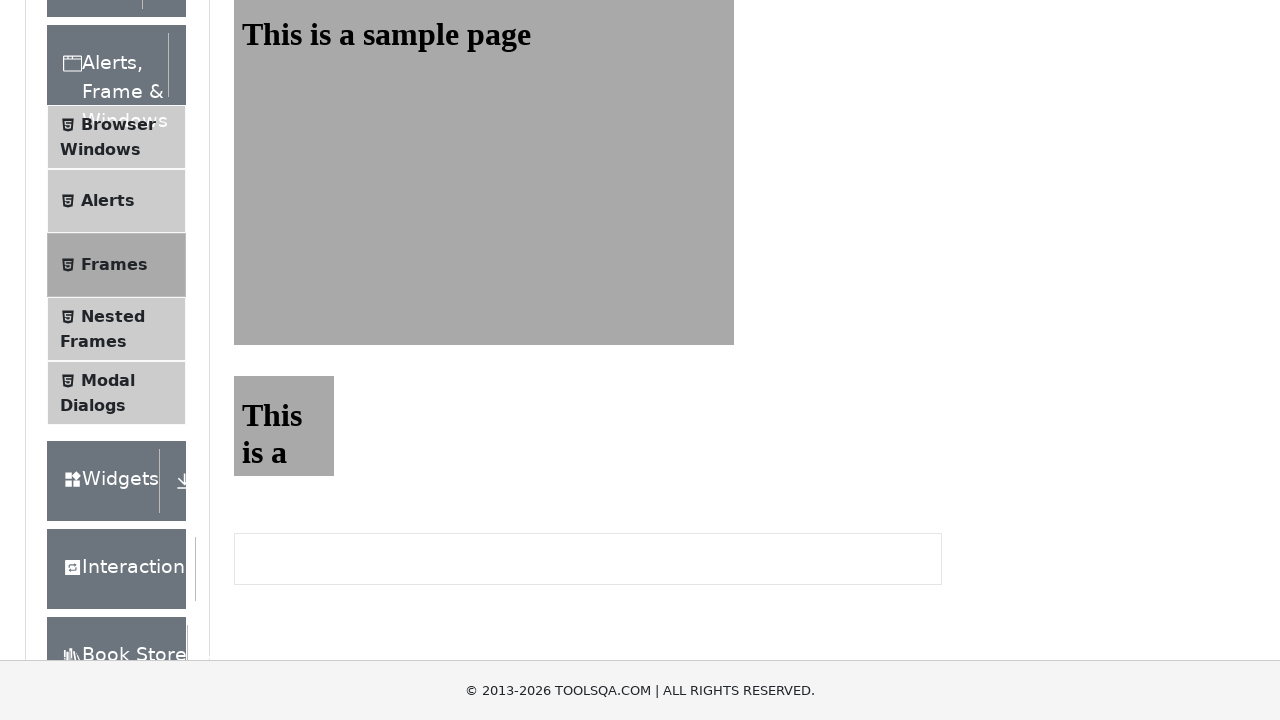